Tests that entered text is trimmed when editing a todo item

Starting URL: https://demo.playwright.dev/todomvc

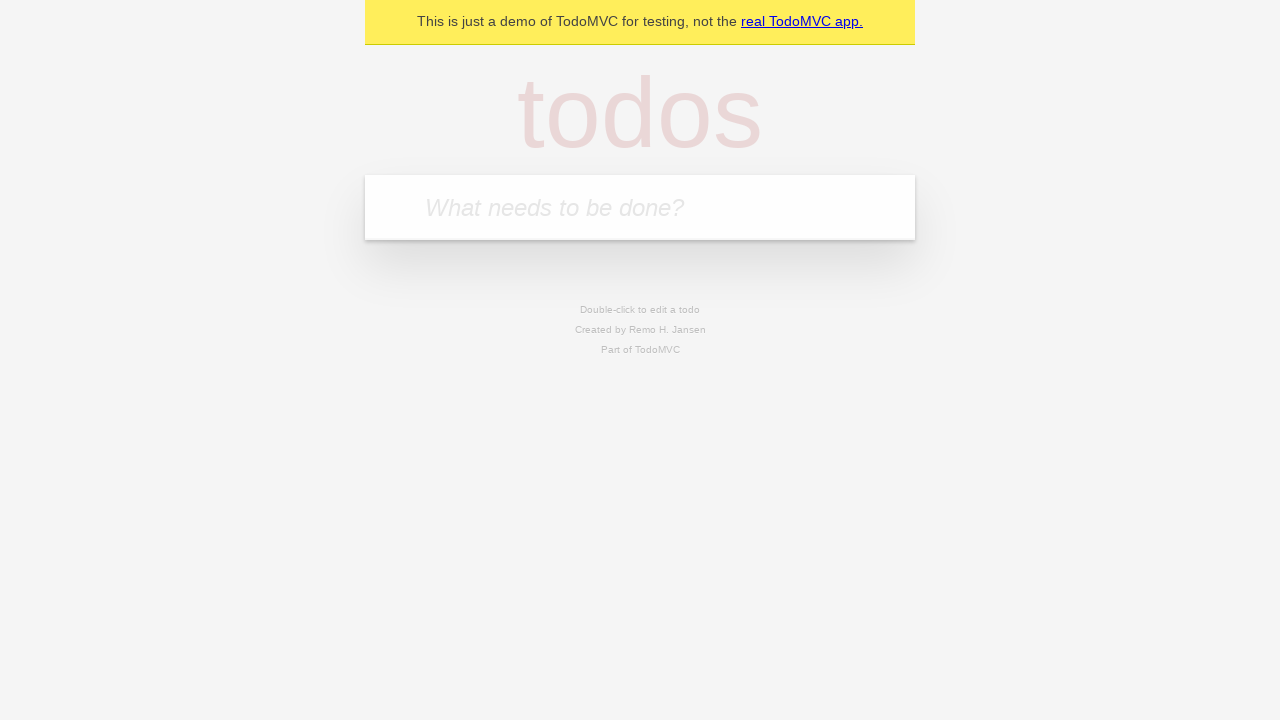

Filled todo input with 'buy some cheese' on internal:attr=[placeholder="What needs to be done?"i]
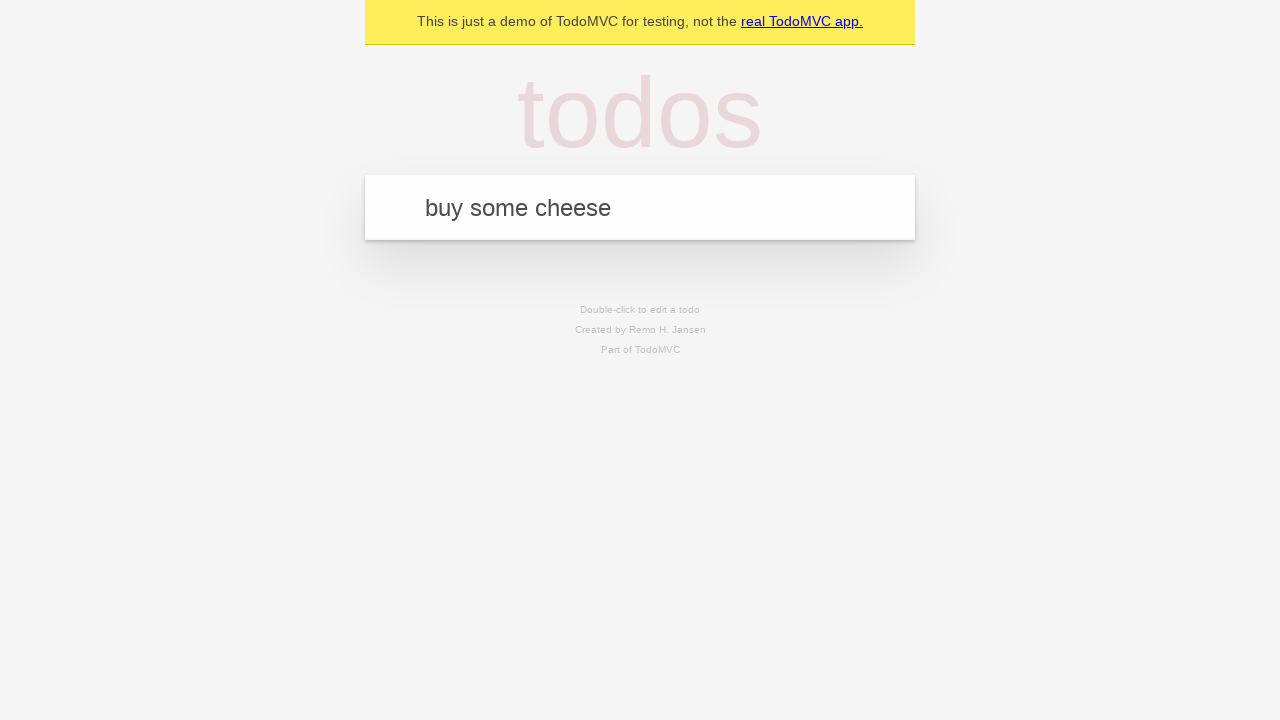

Pressed Enter to create first todo on internal:attr=[placeholder="What needs to be done?"i]
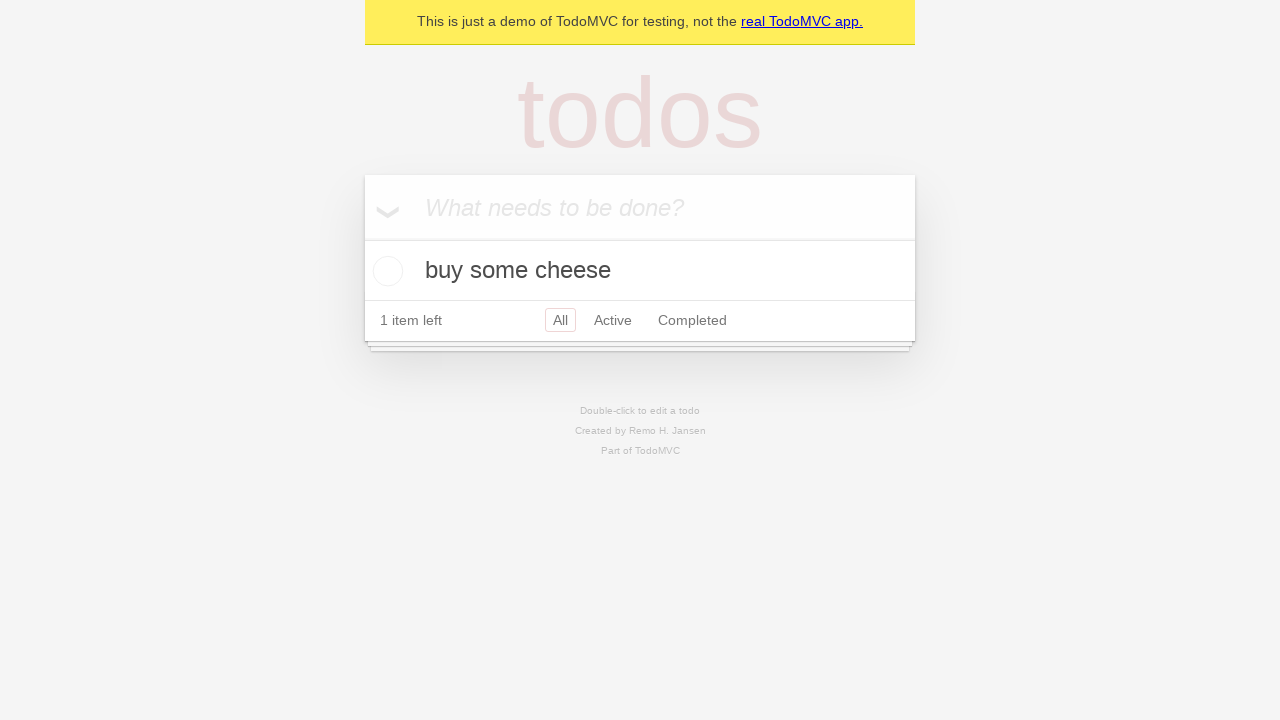

Filled todo input with 'feed the cat' on internal:attr=[placeholder="What needs to be done?"i]
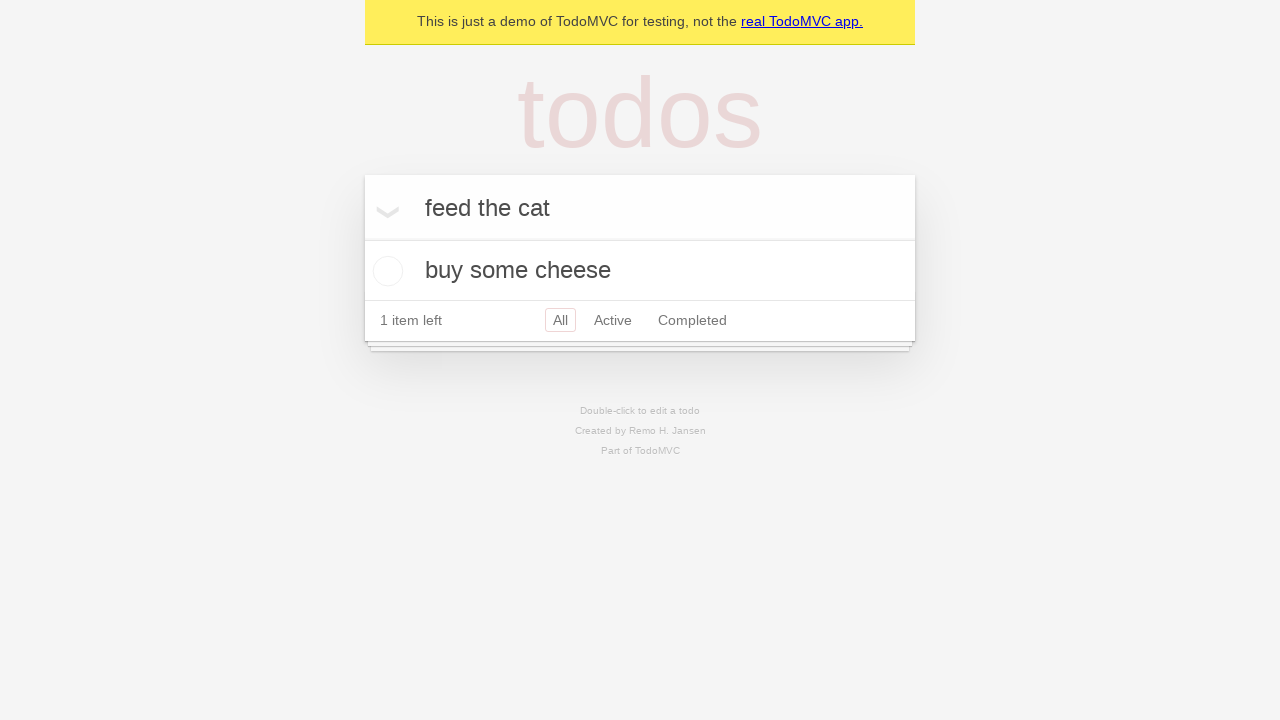

Pressed Enter to create second todo on internal:attr=[placeholder="What needs to be done?"i]
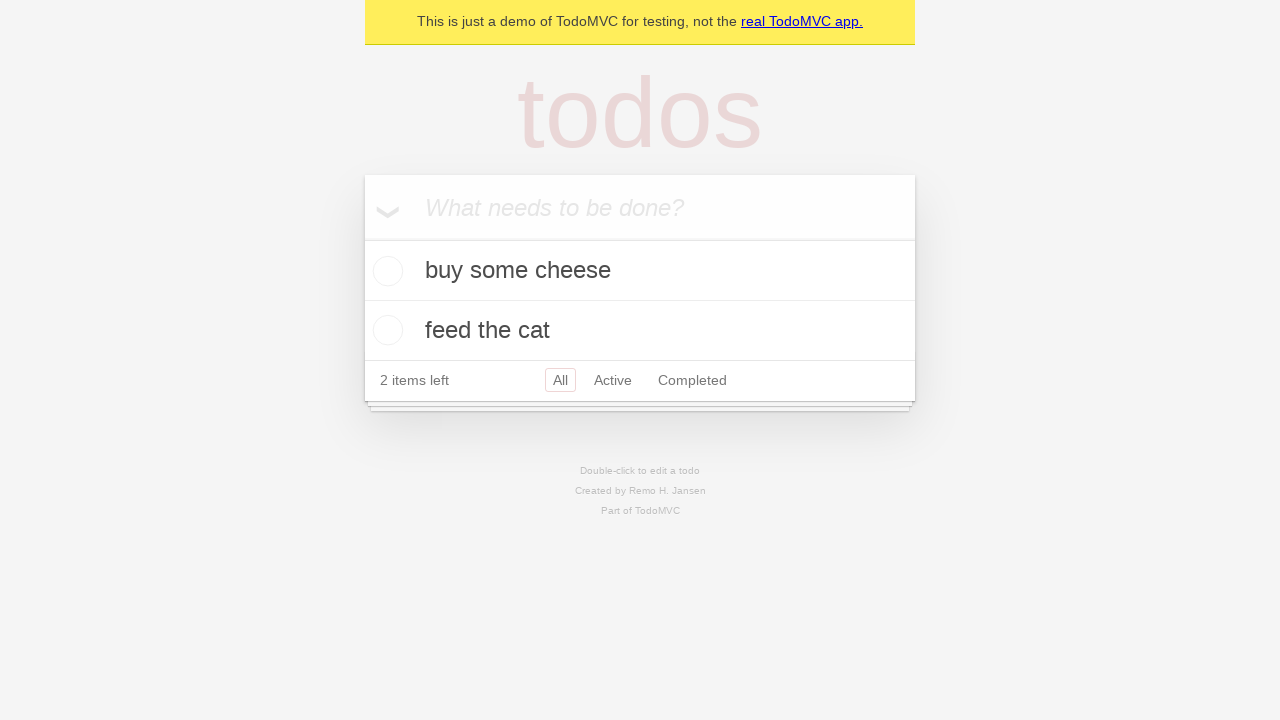

Filled todo input with 'book a doctors appointment' on internal:attr=[placeholder="What needs to be done?"i]
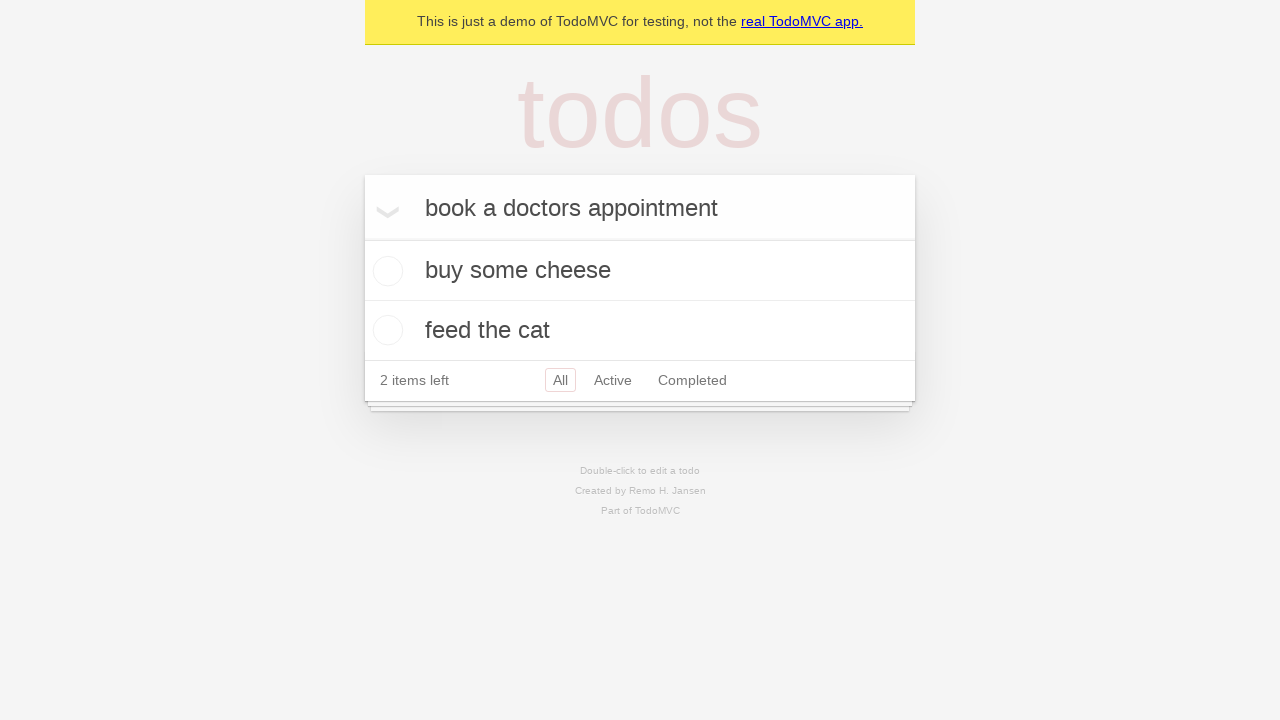

Pressed Enter to create third todo on internal:attr=[placeholder="What needs to be done?"i]
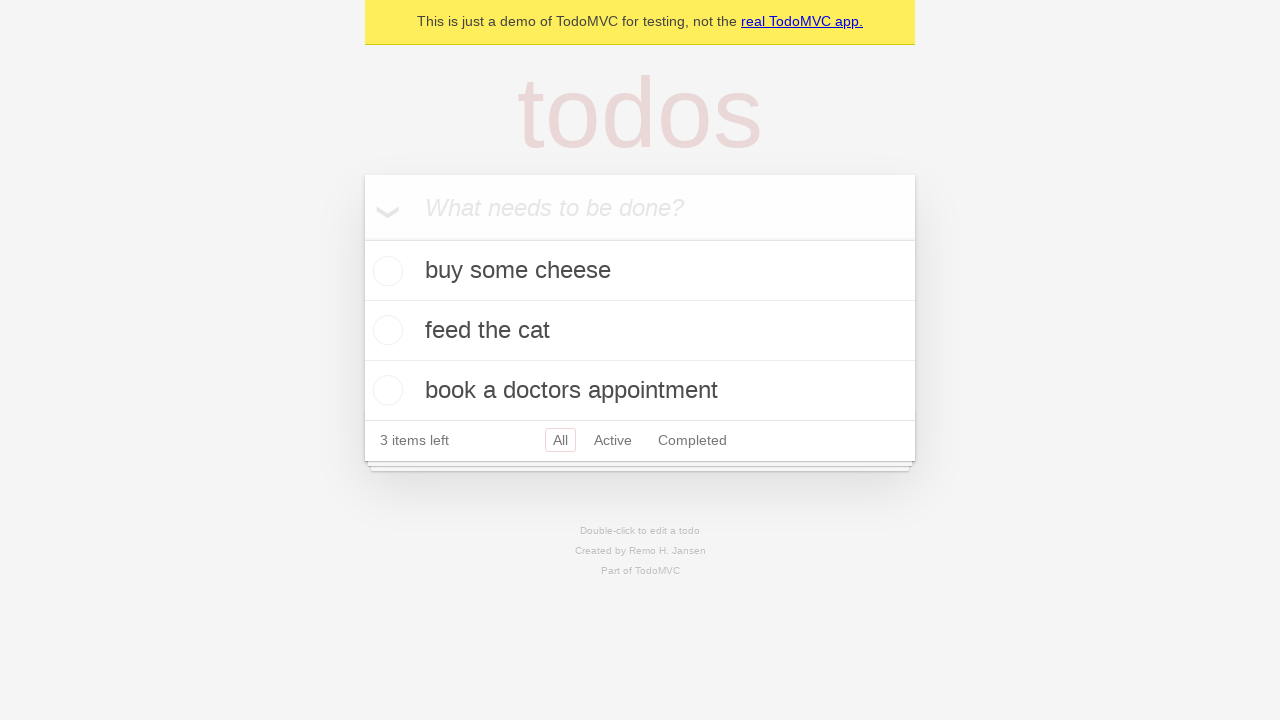

Retrieved all todo items
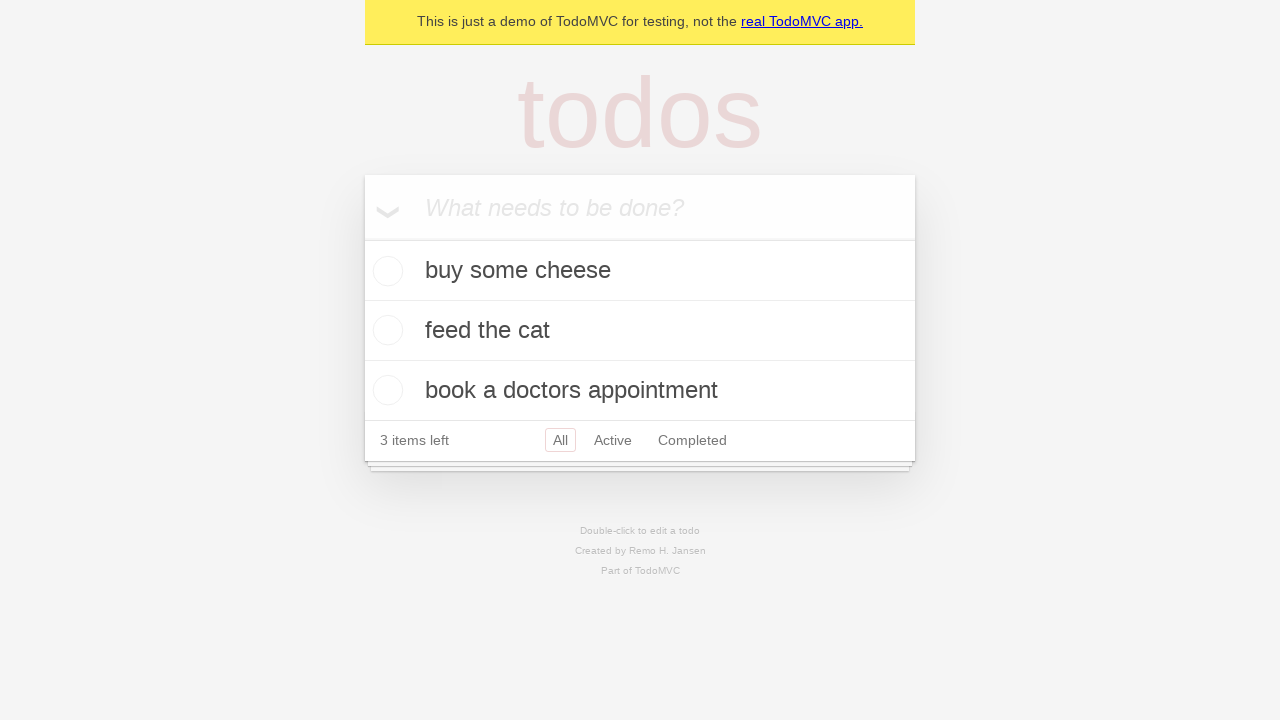

Double-clicked second todo item to enter edit mode at (640, 331) on internal:testid=[data-testid="todo-item"s] >> nth=1
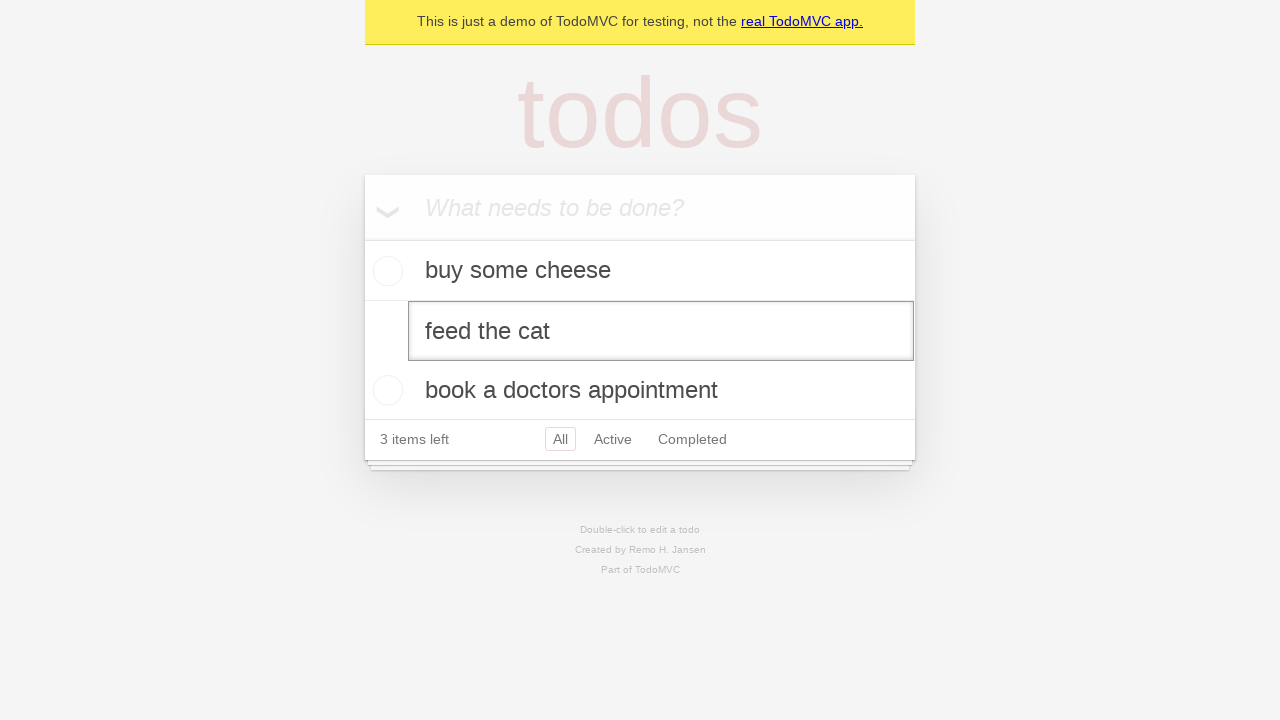

Filled edit field with whitespace-padded text '    buy some sausages    ' on internal:testid=[data-testid="todo-item"s] >> nth=1 >> internal:role=textbox[nam
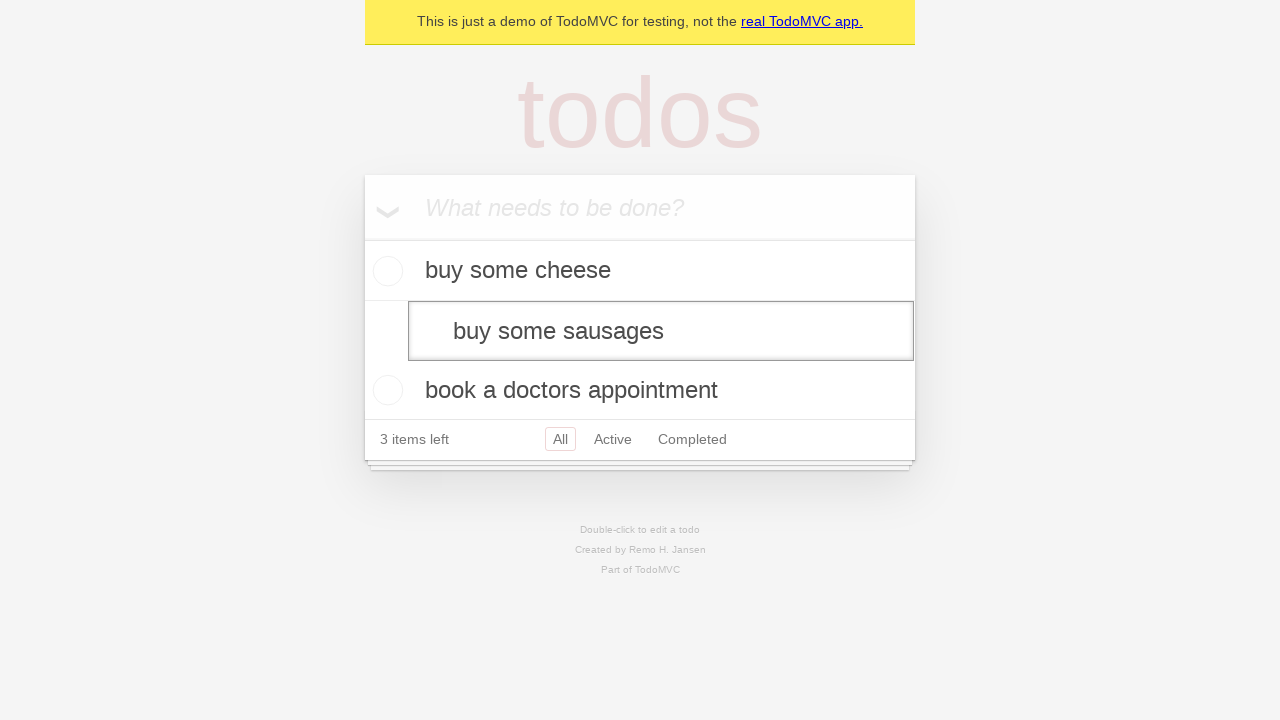

Pressed Enter to save edited todo and verify text is trimmed on internal:testid=[data-testid="todo-item"s] >> nth=1 >> internal:role=textbox[nam
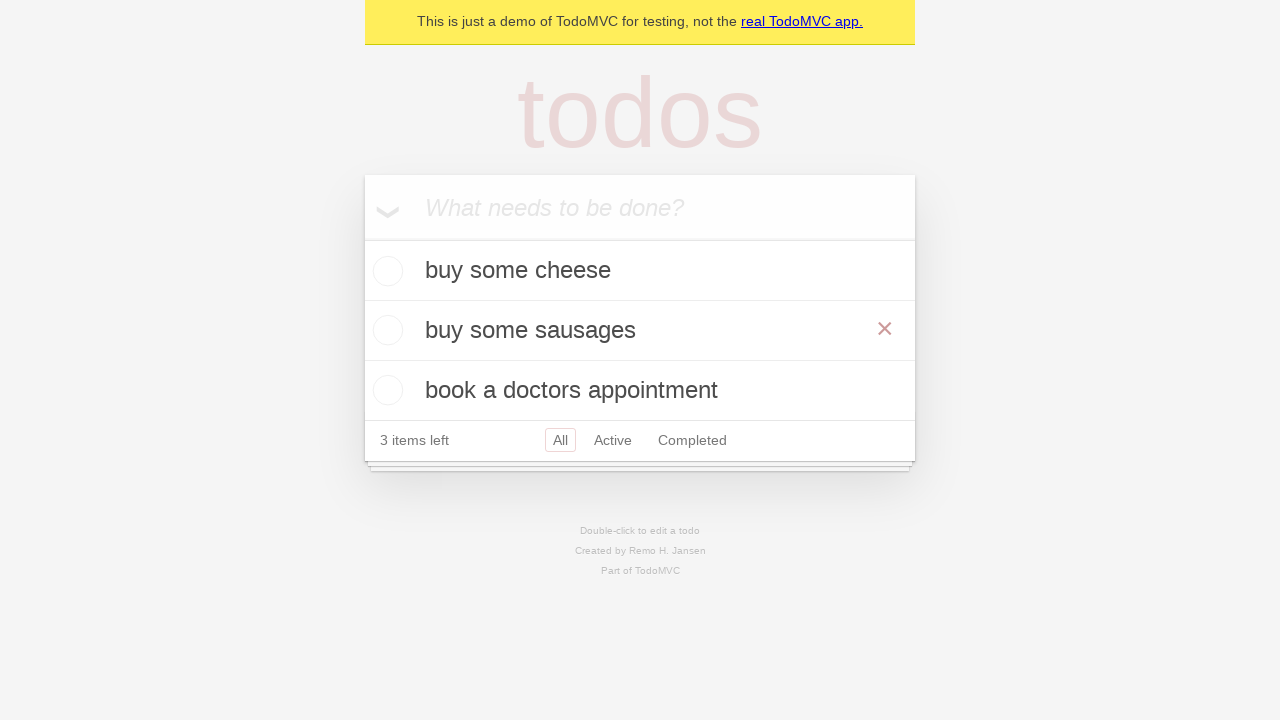

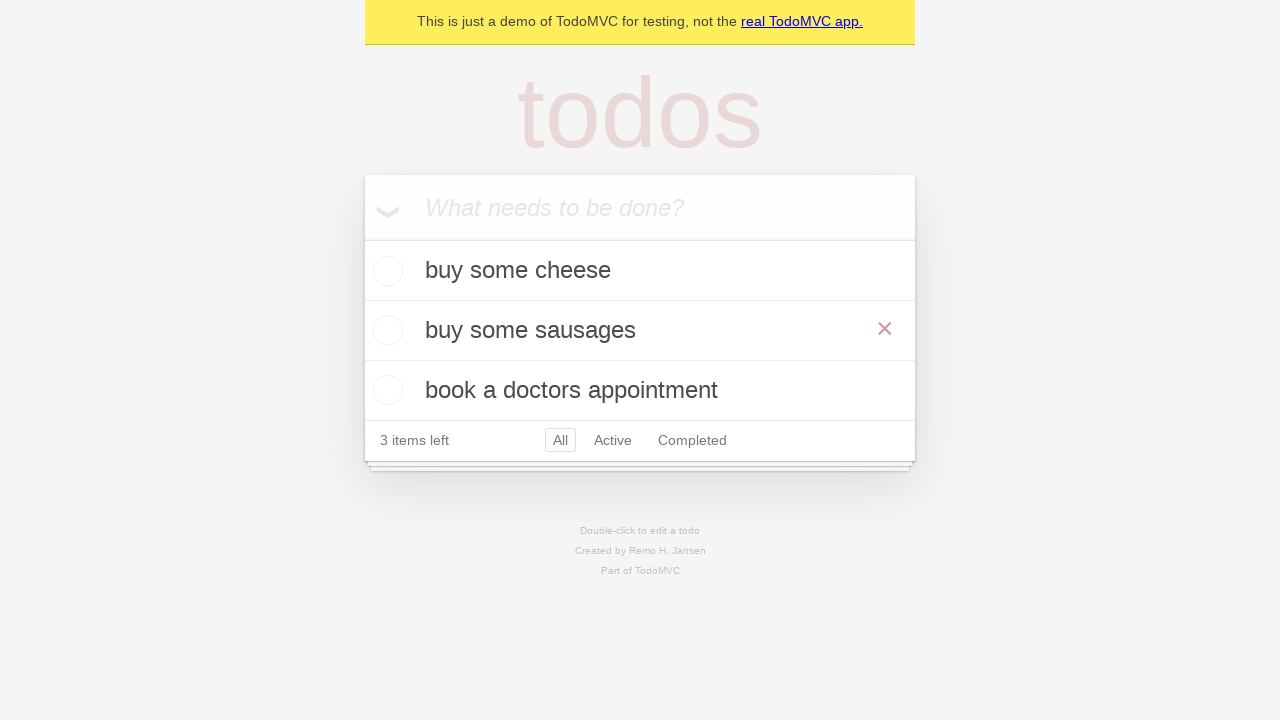